Tests that the cursor becomes a pointer when hovering over submit buttons

Starting URL: https://www.ultimateqa.com/automation/

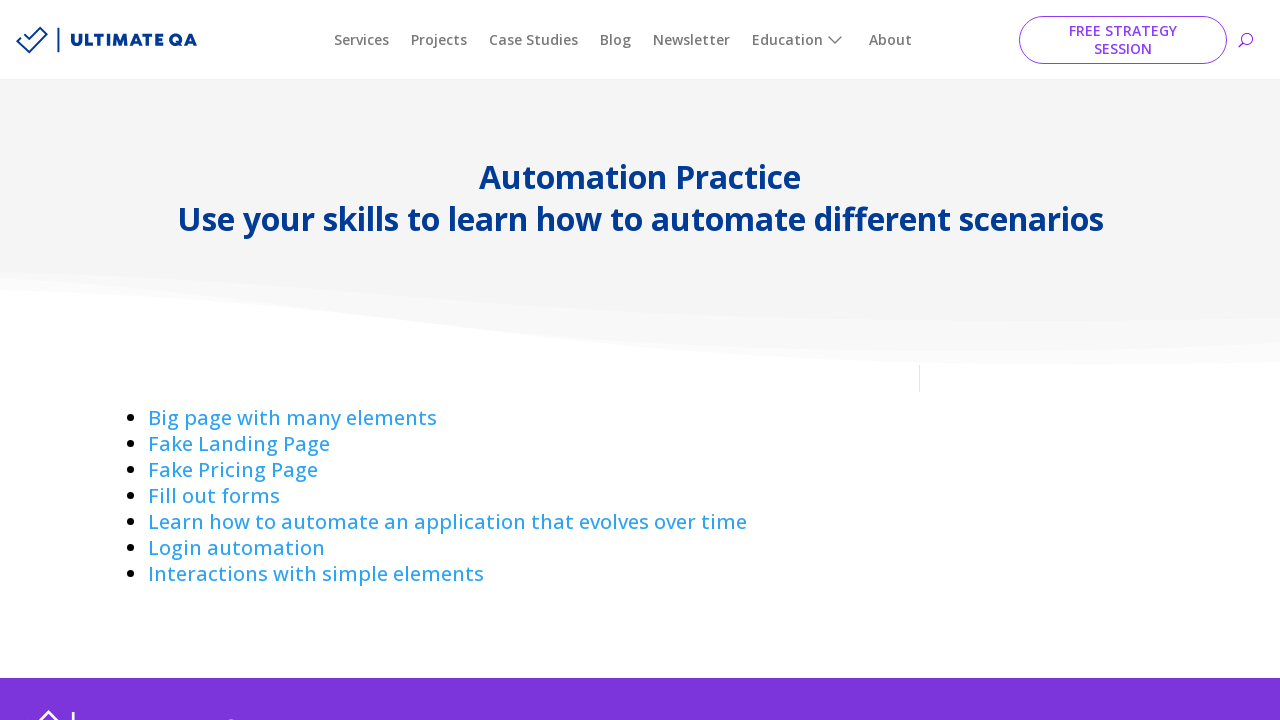

Navigated to Ultimate QA automation test page
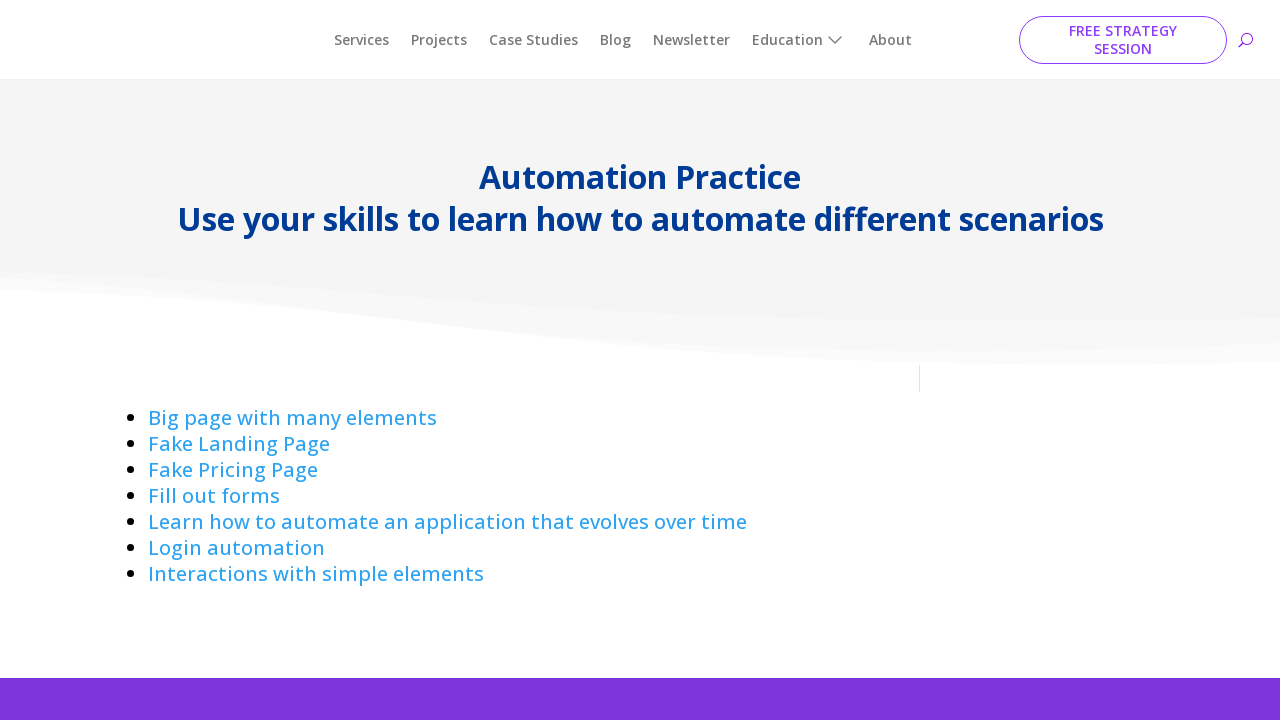

Clicked on 'Fill out forms' link at (214, 496) on text=Fill out forms
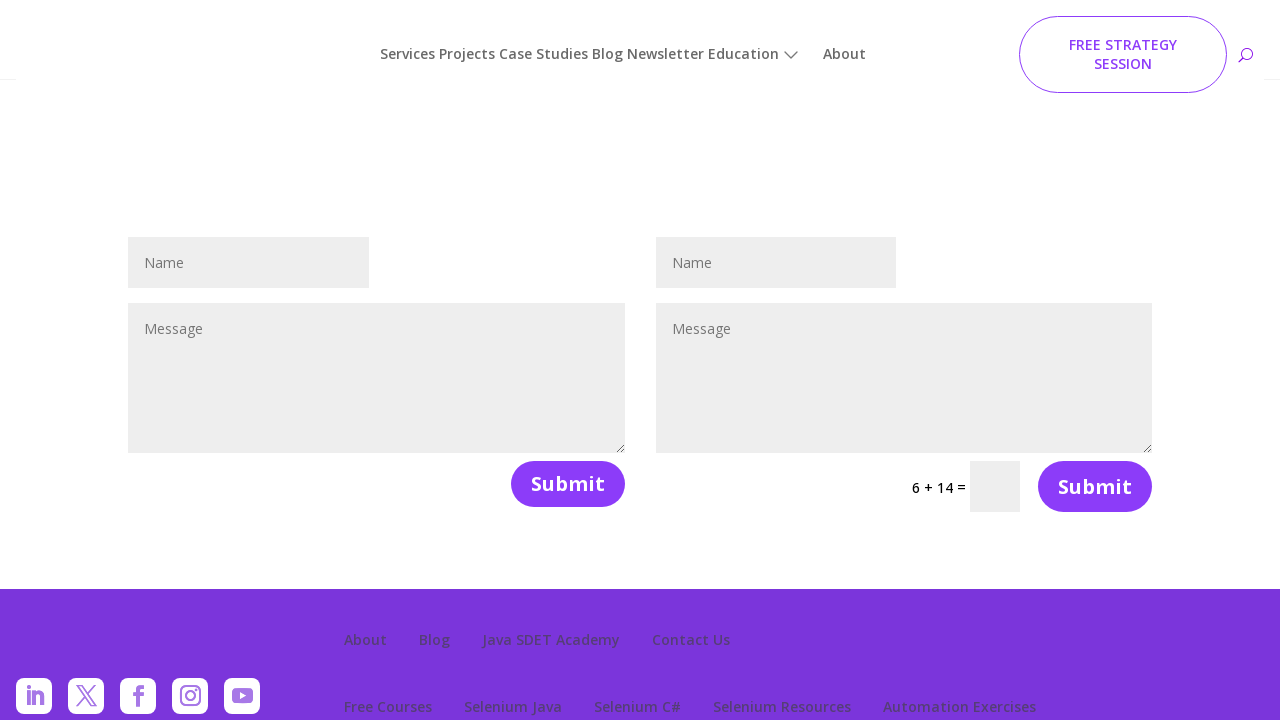

Submit buttons loaded on the page
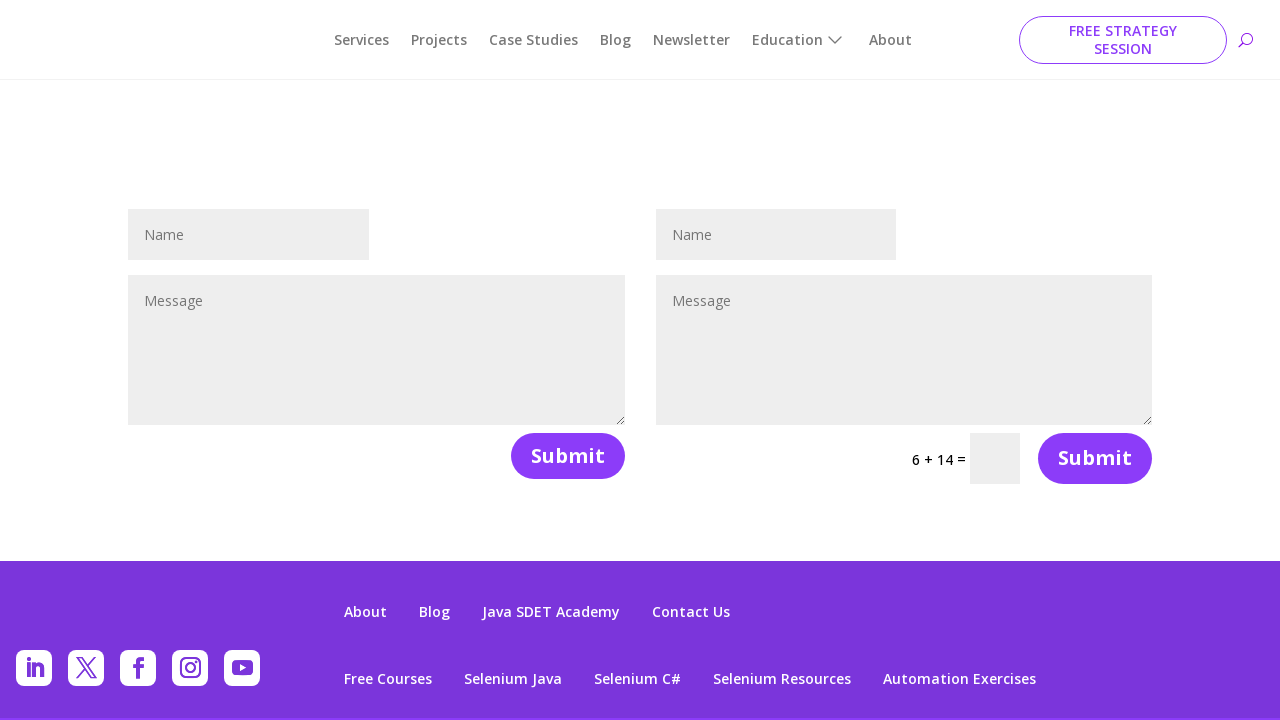

Located the second submit button
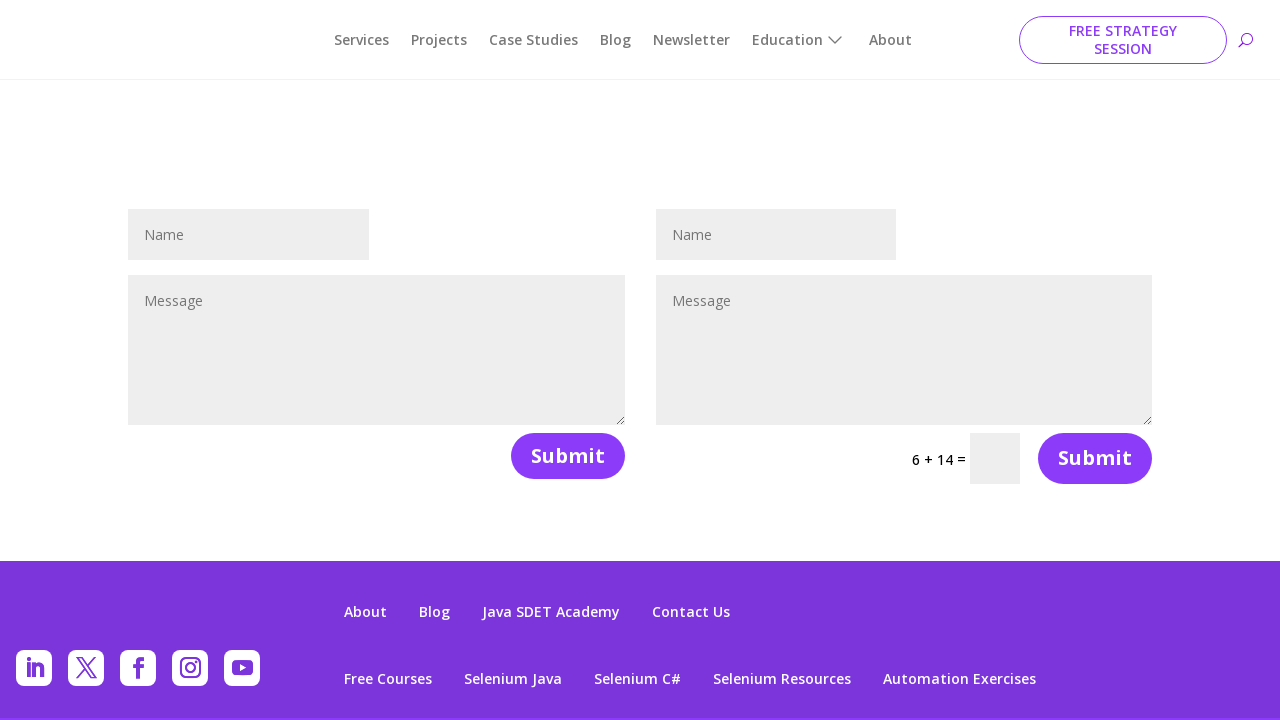

Hovered cursor over the second submit button at (1095, 458) on .et_pb_button >> nth=1
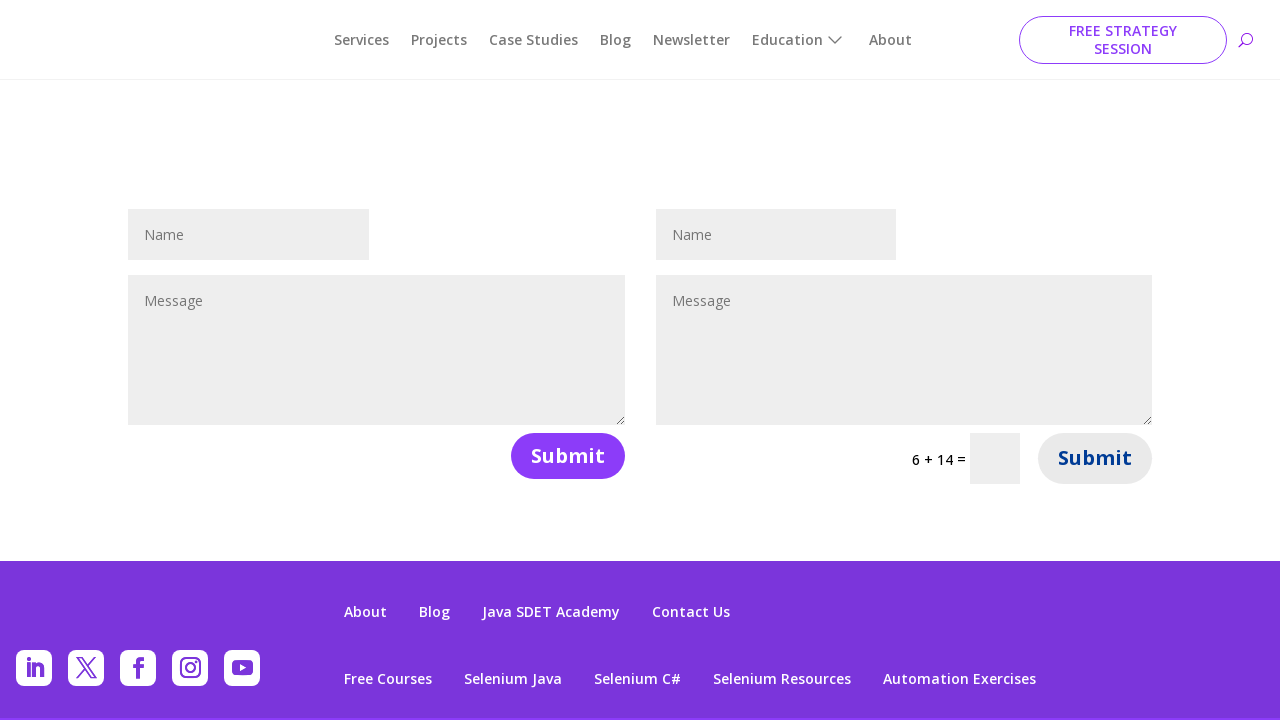

Retrieved computed cursor style from button element
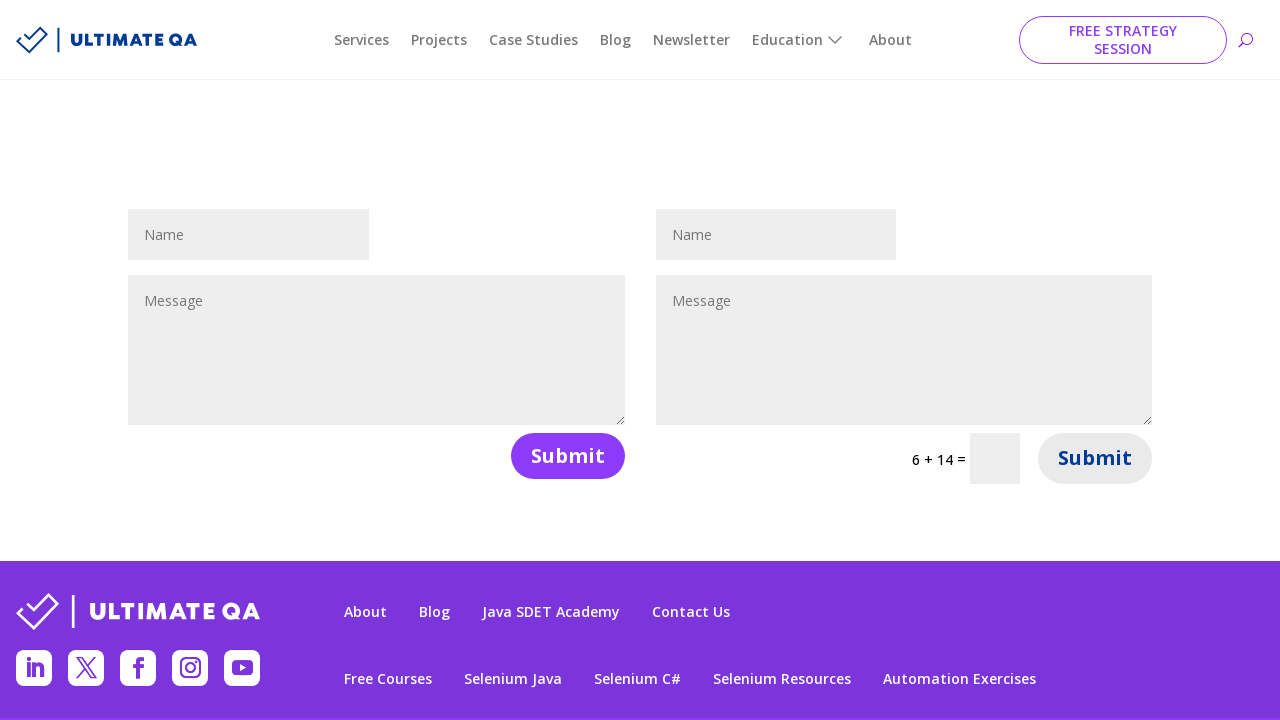

Verified cursor style is 'pointer' - test passed
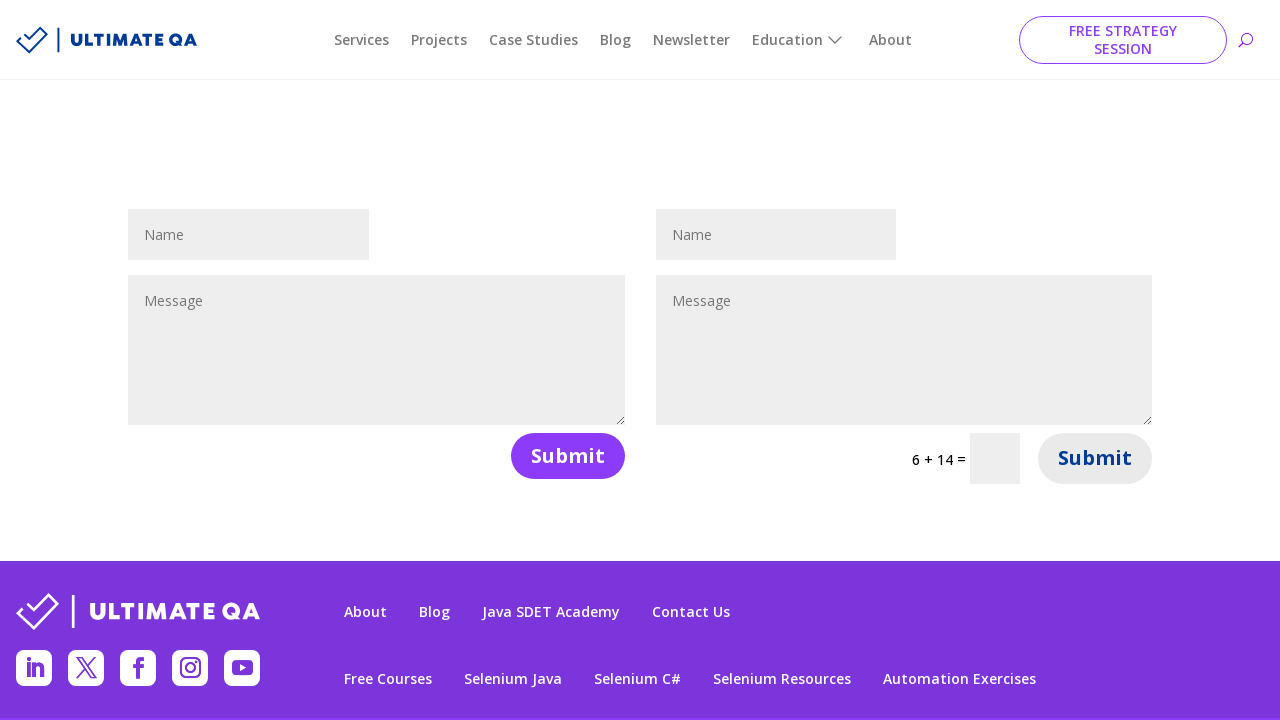

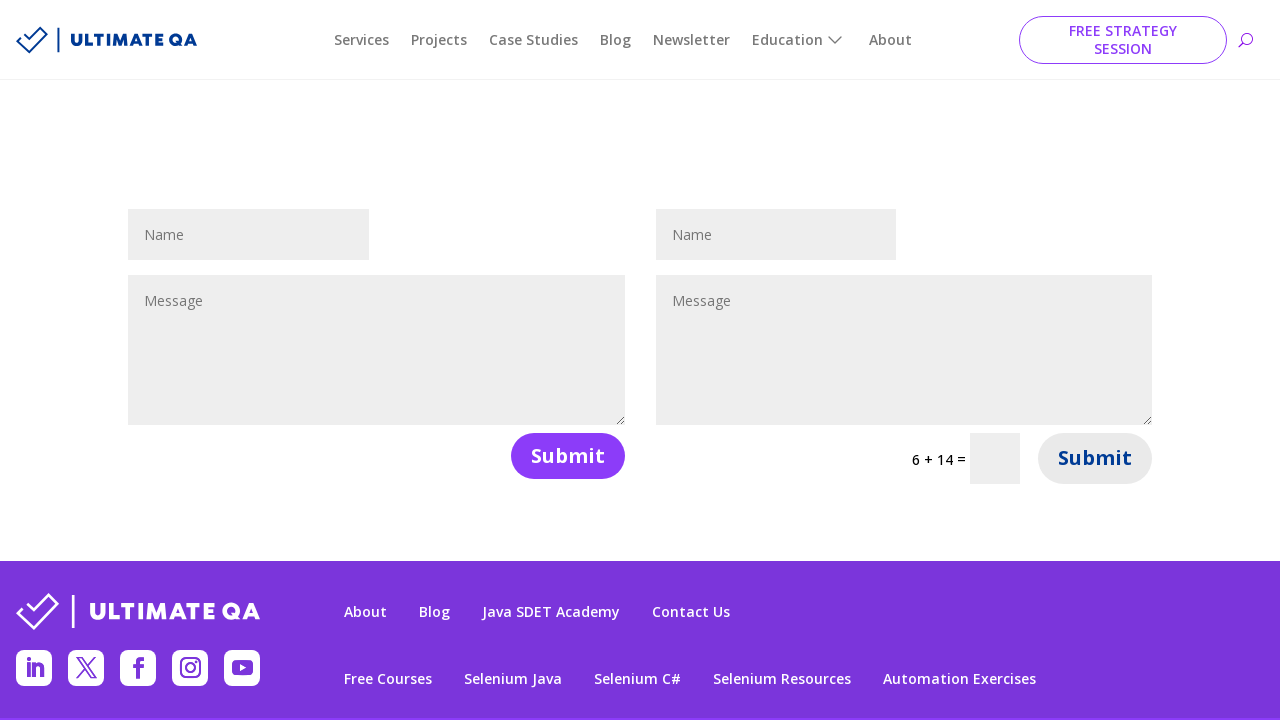